Tests sorting the Due column in ascending order using the second table which has semantic class attributes for better element targeting.

Starting URL: http://the-internet.herokuapp.com/tables

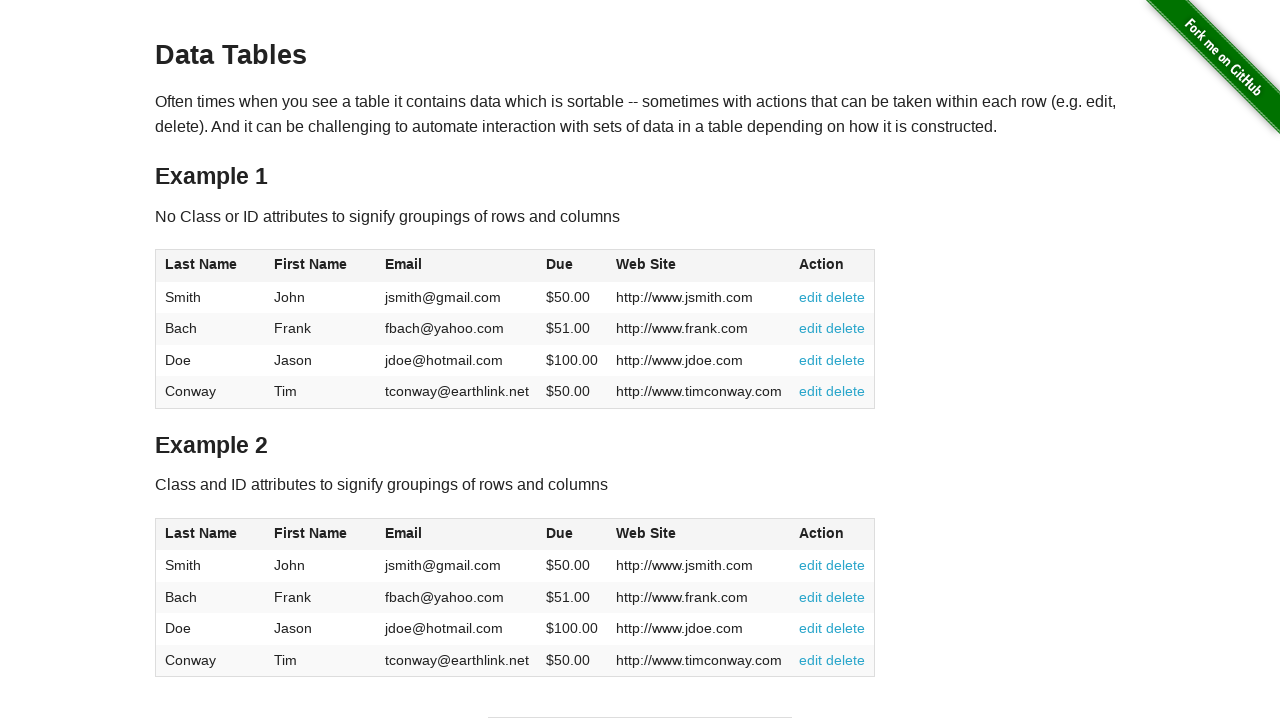

Clicked Due column header in table 2 to sort at (560, 533) on #table2 thead .dues
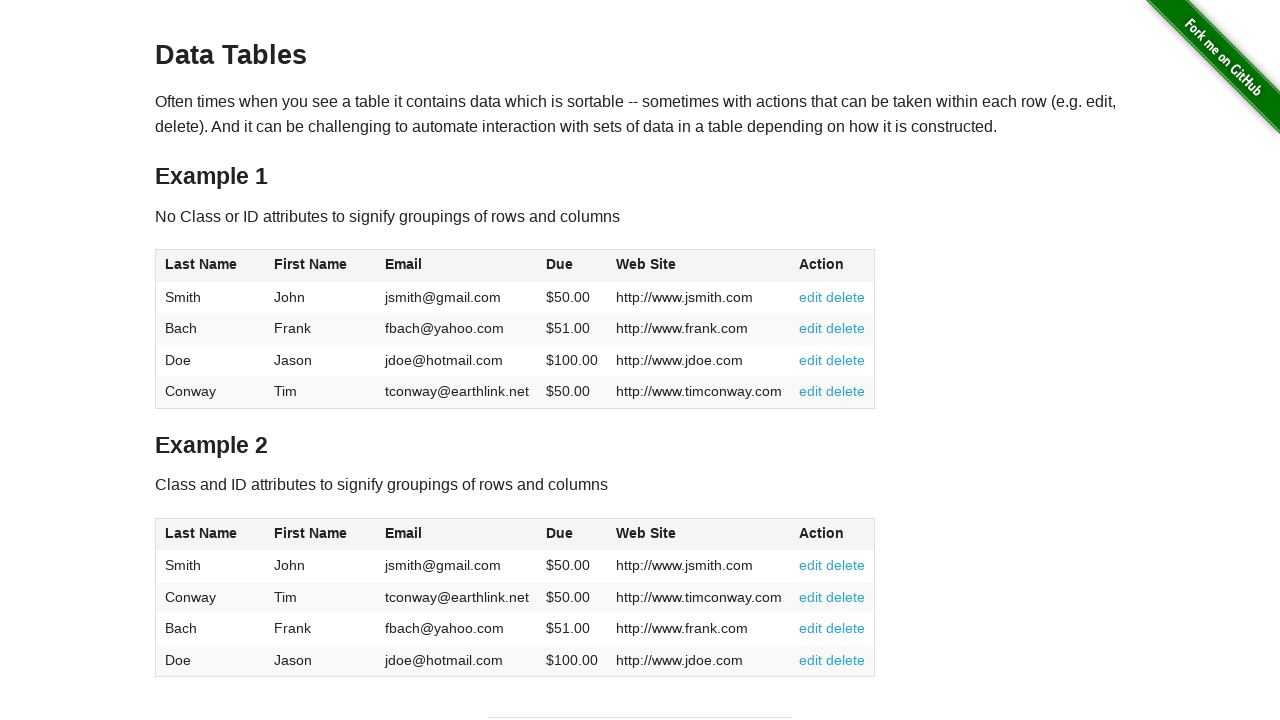

Table sorted by Due column in ascending order and due cells are now visible
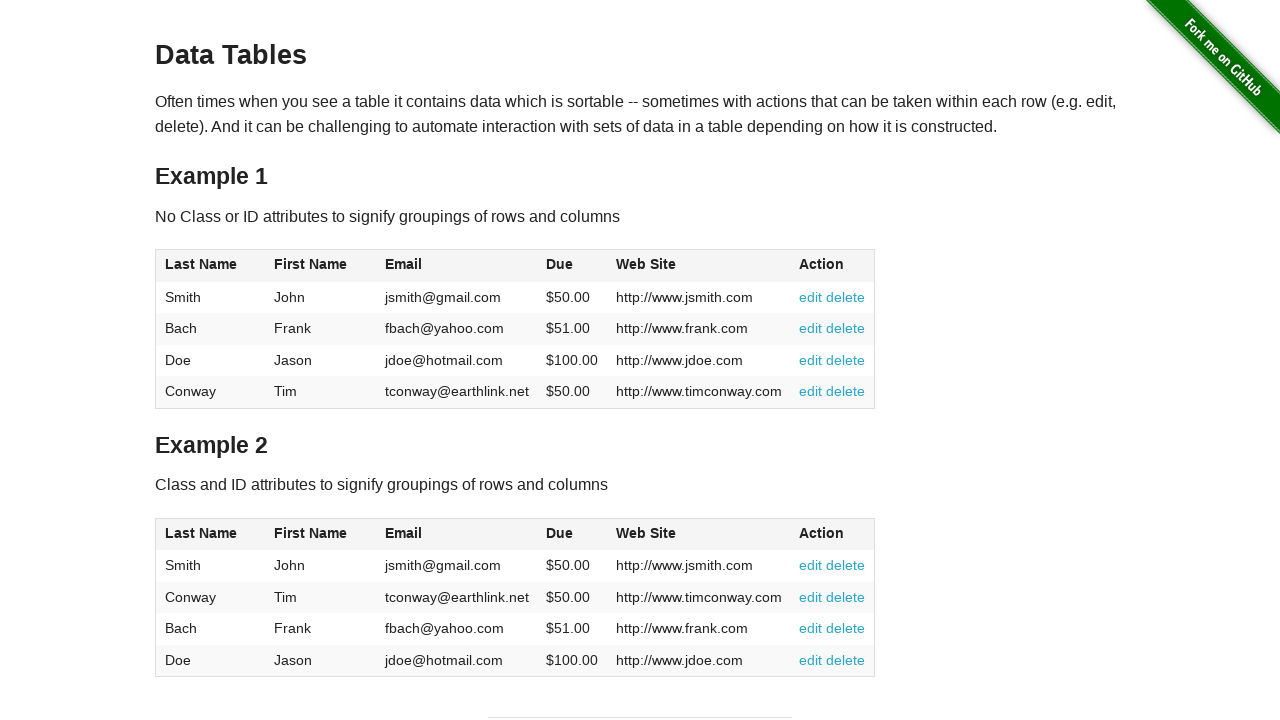

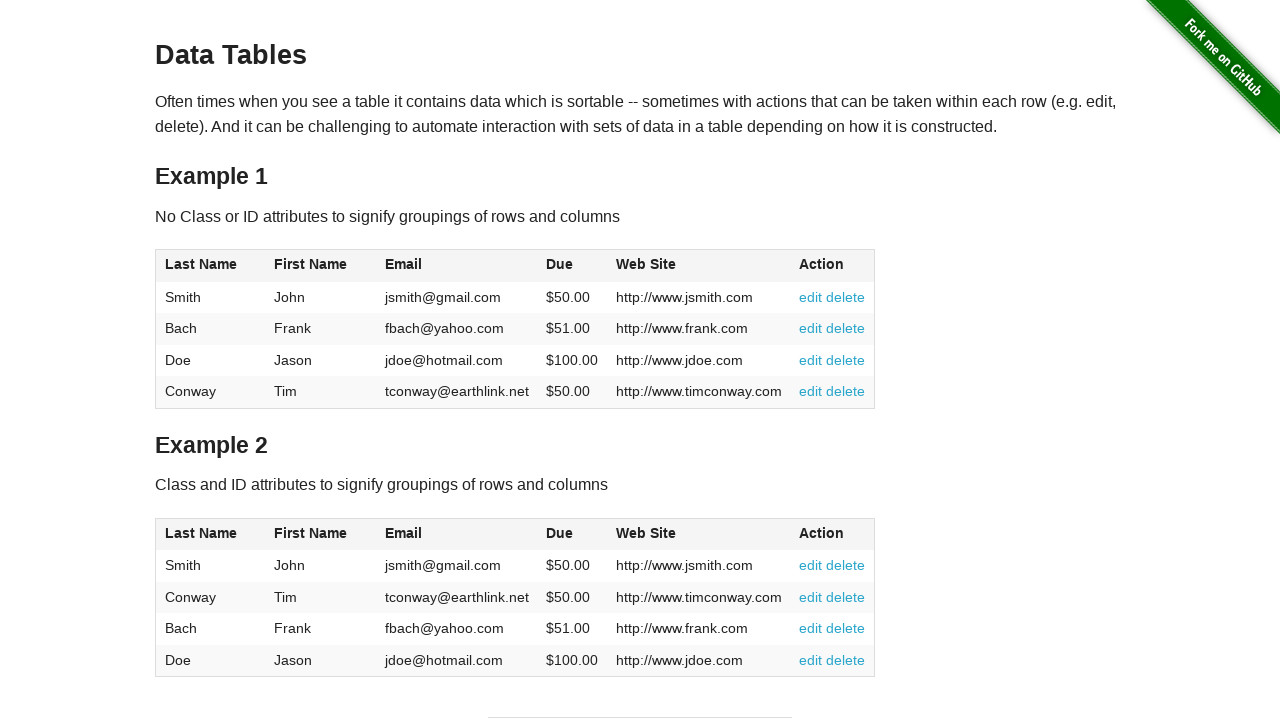